Tests checkbox and radio button functionality on a sign-up form by selecting gender options (Male, Female) and day checkboxes (Wednesday, Saturday, Sunday)

Starting URL: https://neotech.vercel.app/sign-up

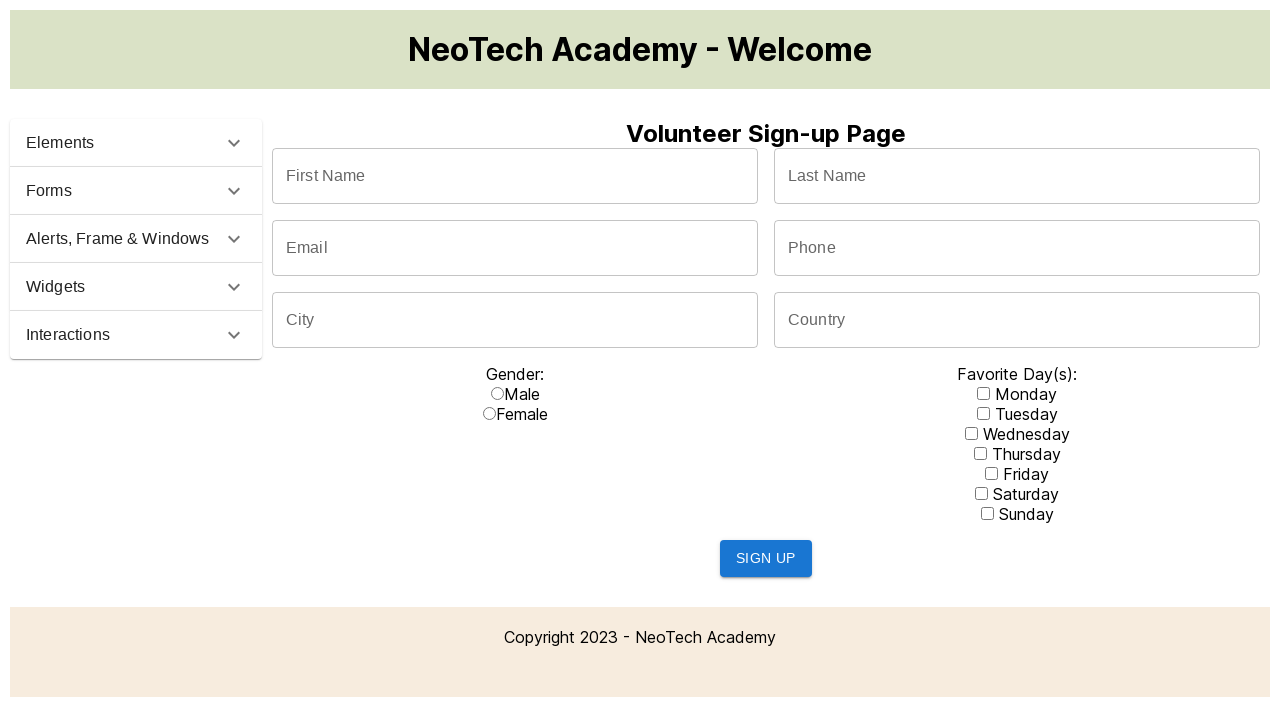

Clicked Male radio button at (522, 394) on label[for='male']
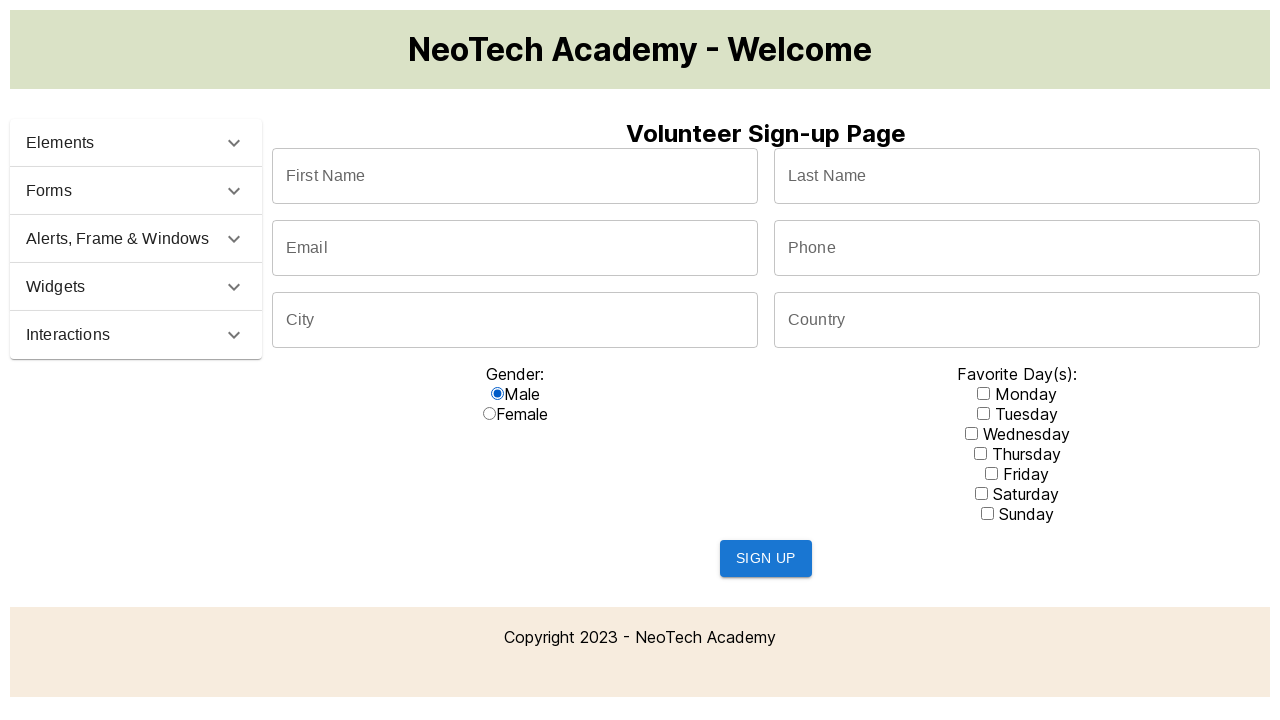

Clicked Female radio button at (522, 414) on label:text('Female')
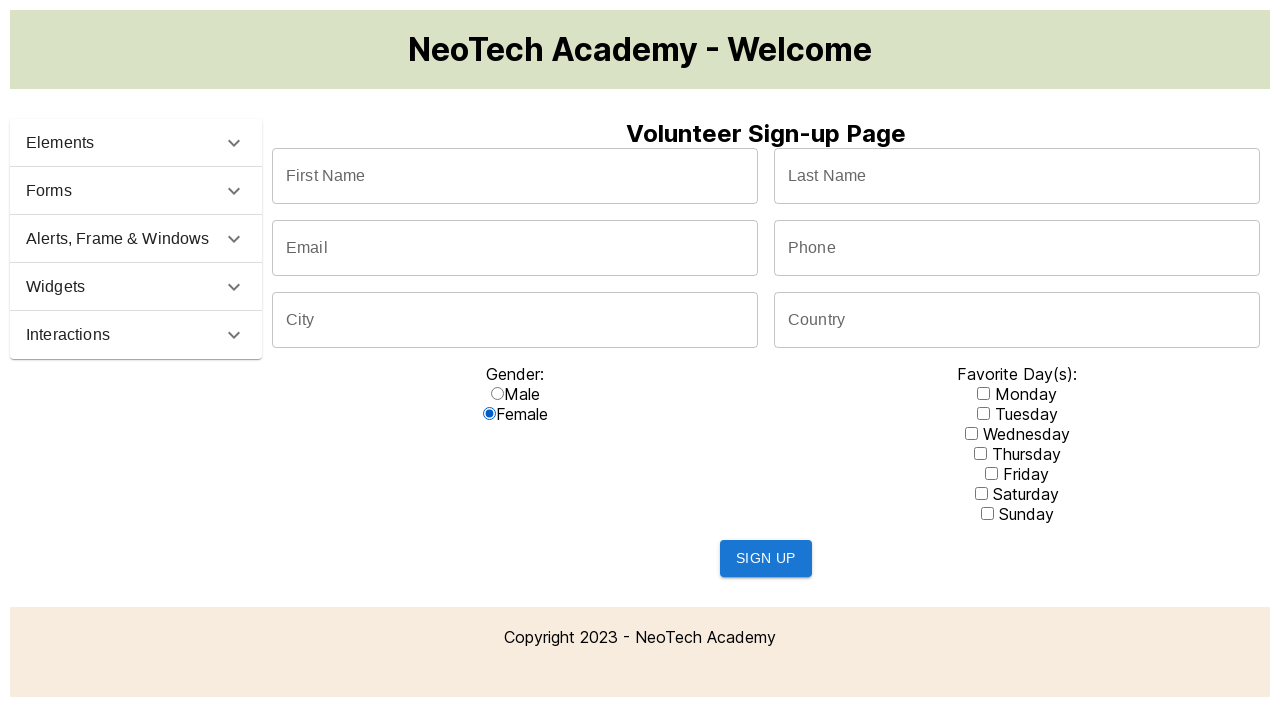

Clicked Wednesday checkbox at (1024, 434) on label[for='wednesday']
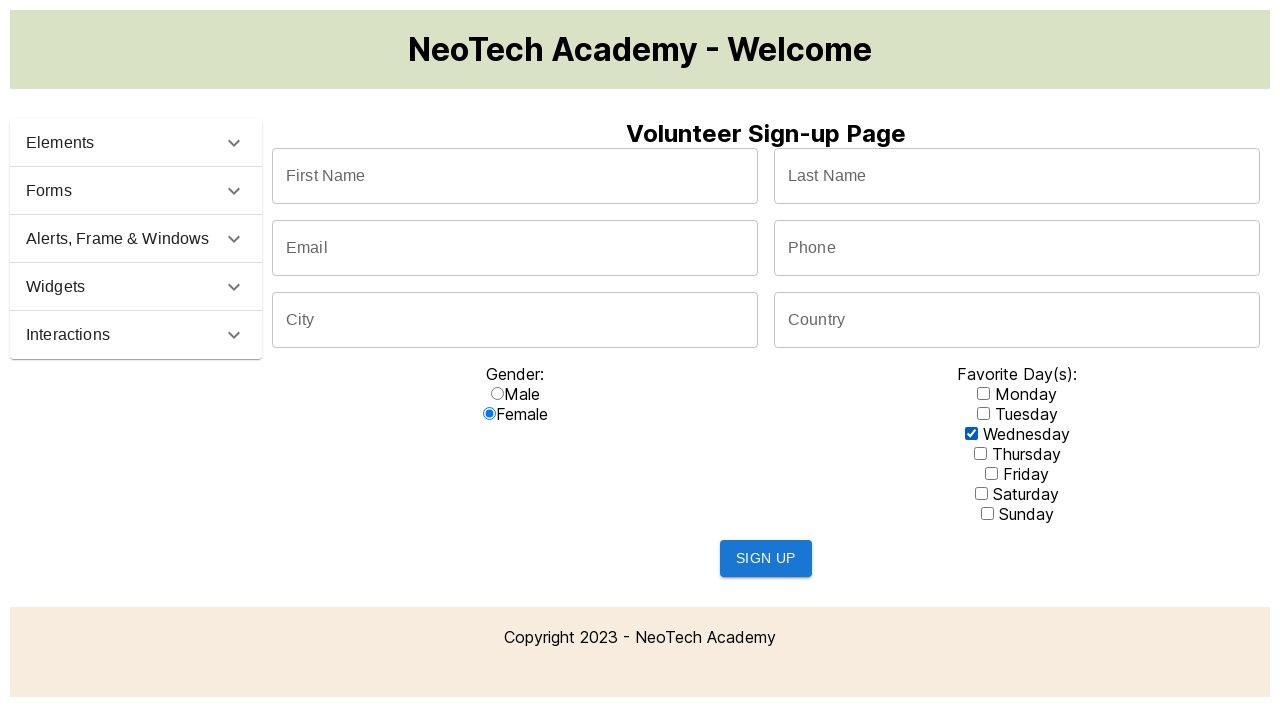

Clicked Female checkbox at (522, 414) on div.inline_grid.choices label >> nth=1
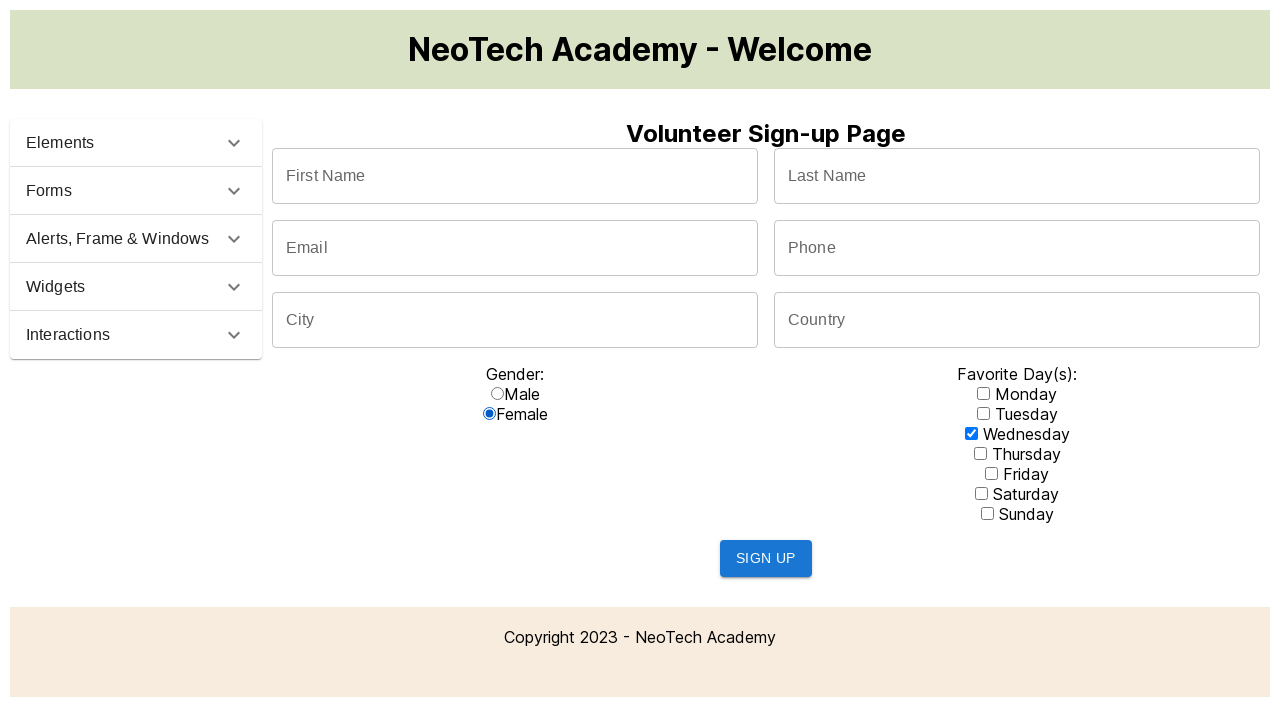

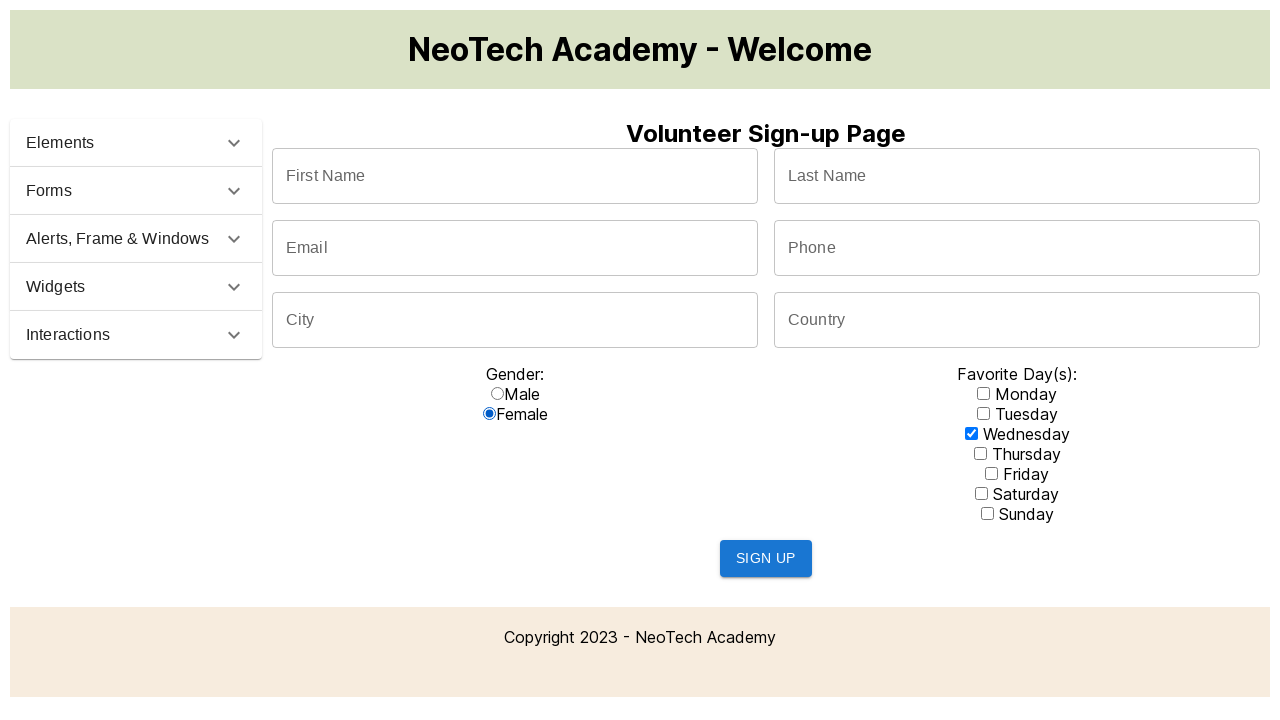